Tests that the Clear completed button displays correct text when items are completed

Starting URL: https://demo.playwright.dev/todomvc

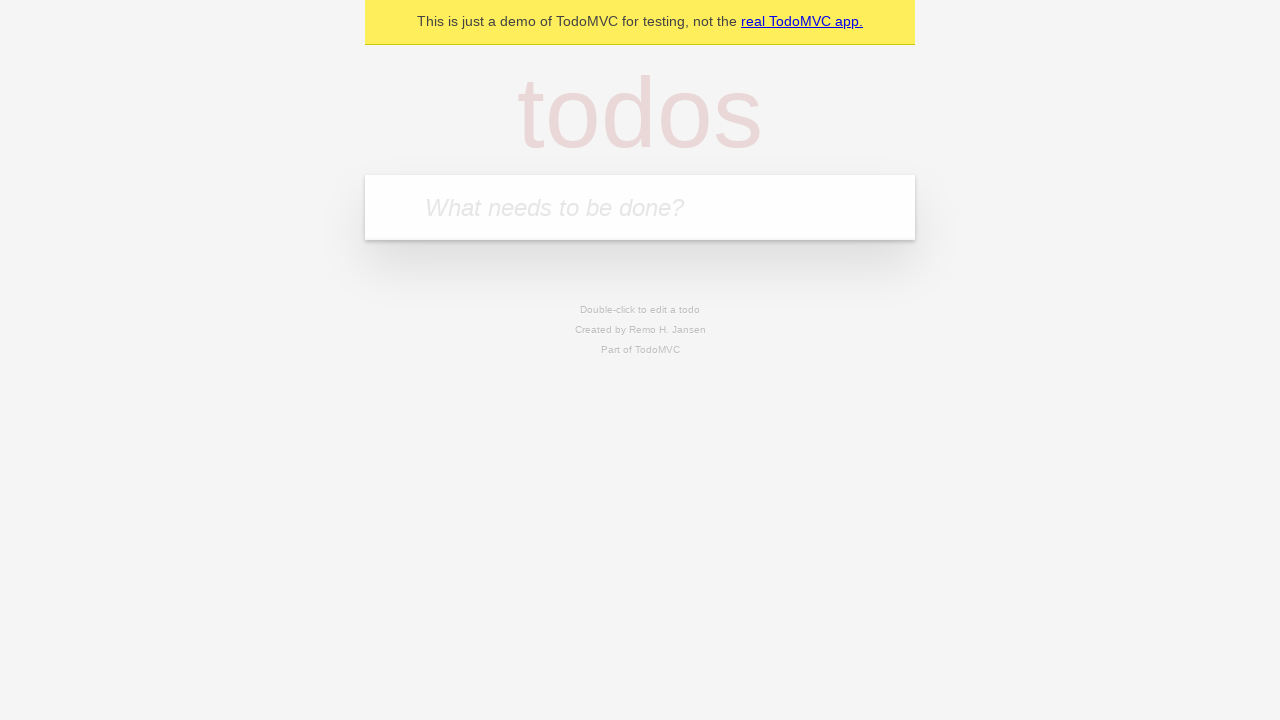

Filled todo input with 'buy some cheese' on internal:attr=[placeholder="What needs to be done?"i]
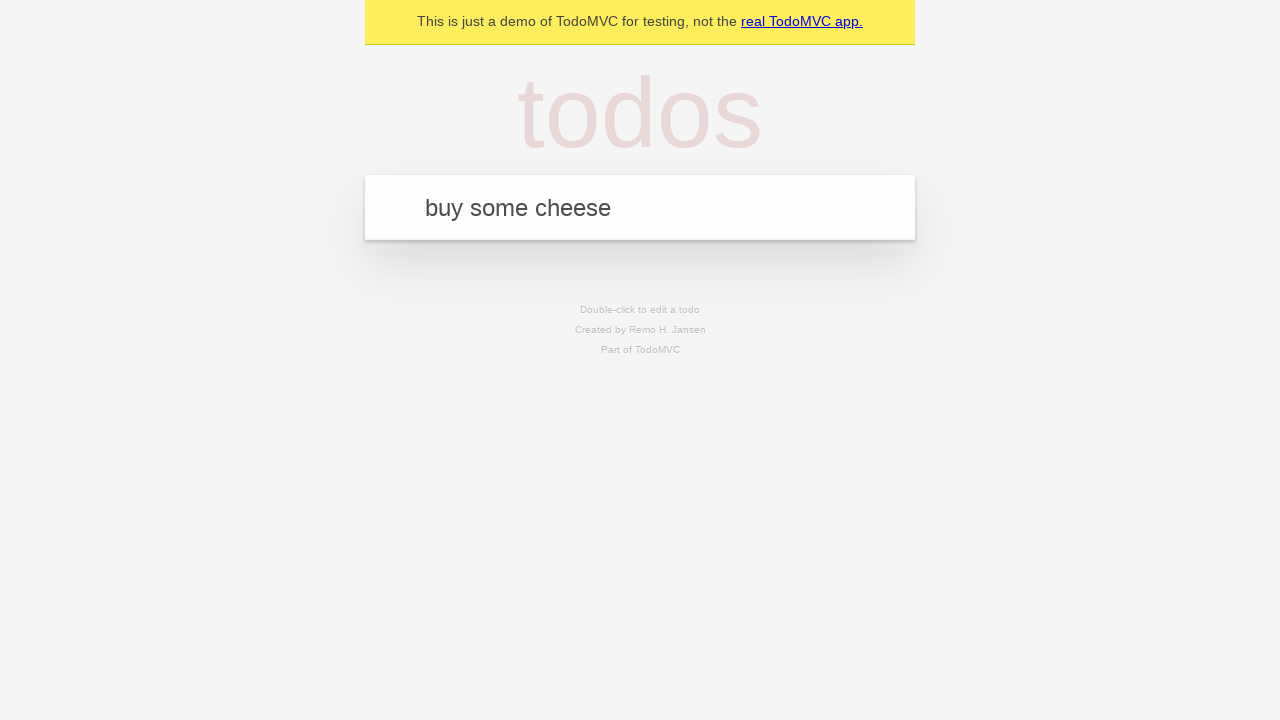

Pressed Enter to add first todo 'buy some cheese' on internal:attr=[placeholder="What needs to be done?"i]
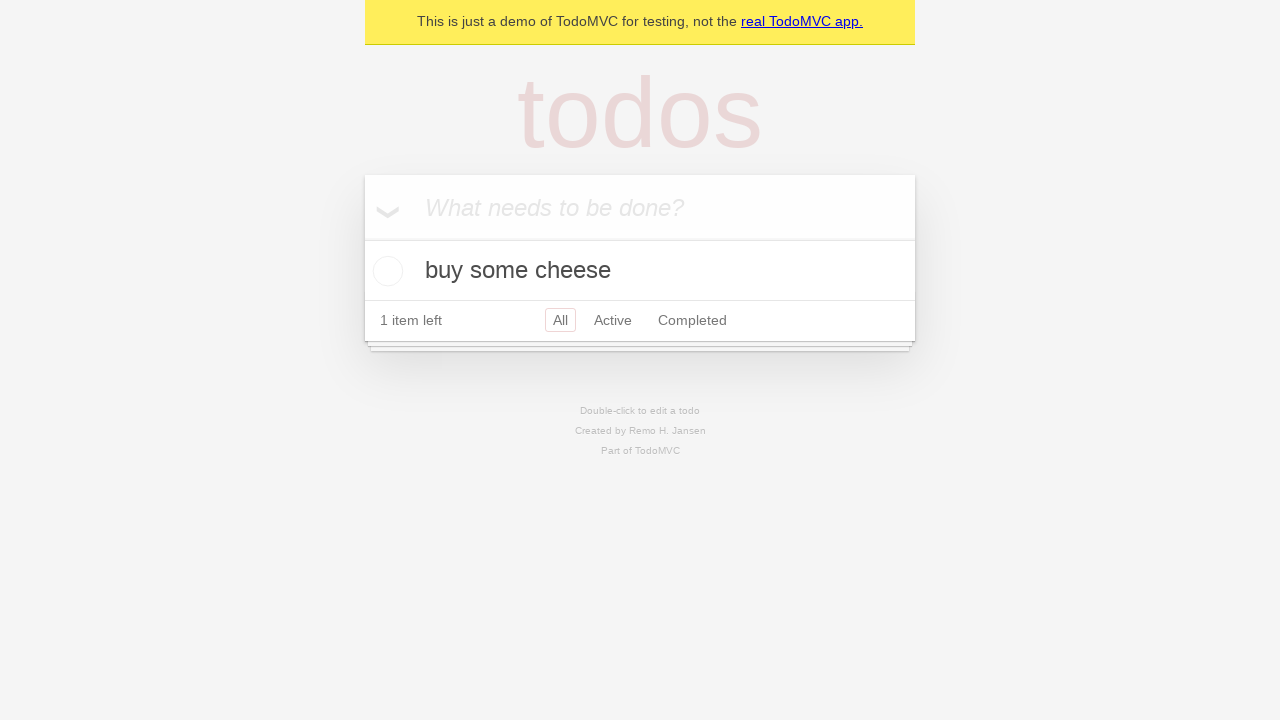

Filled todo input with 'feed the cat' on internal:attr=[placeholder="What needs to be done?"i]
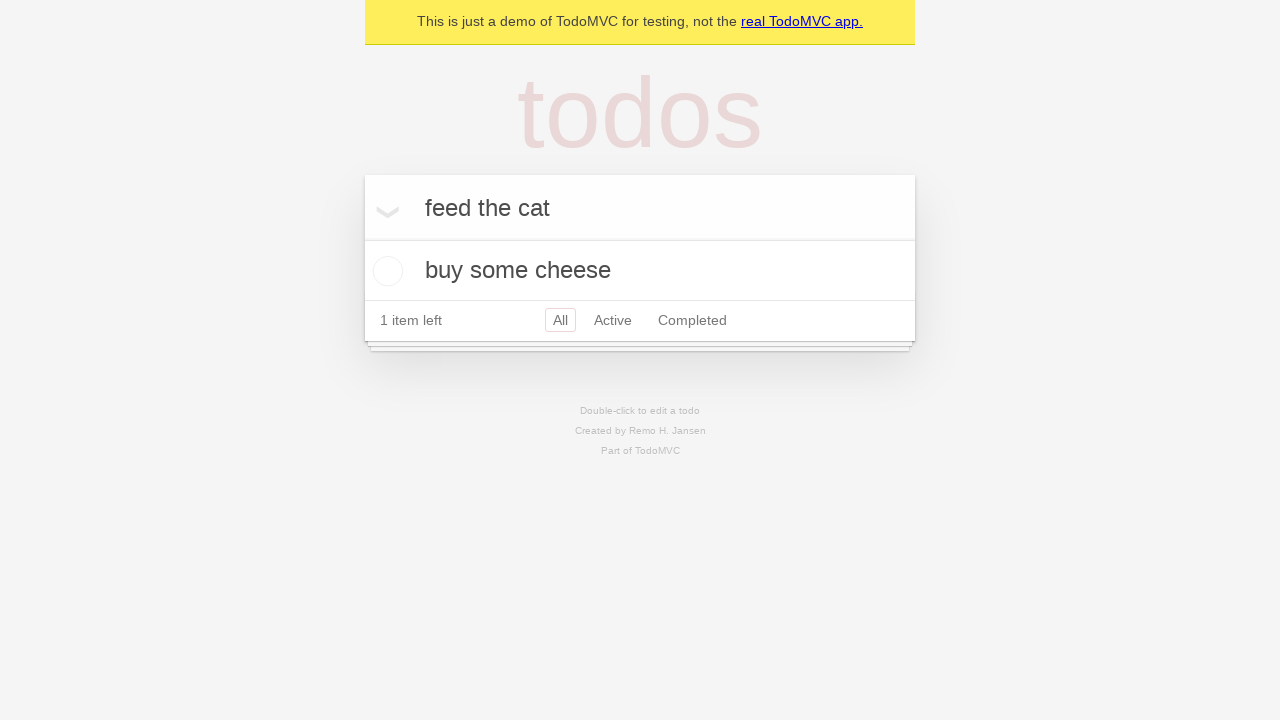

Pressed Enter to add second todo 'feed the cat' on internal:attr=[placeholder="What needs to be done?"i]
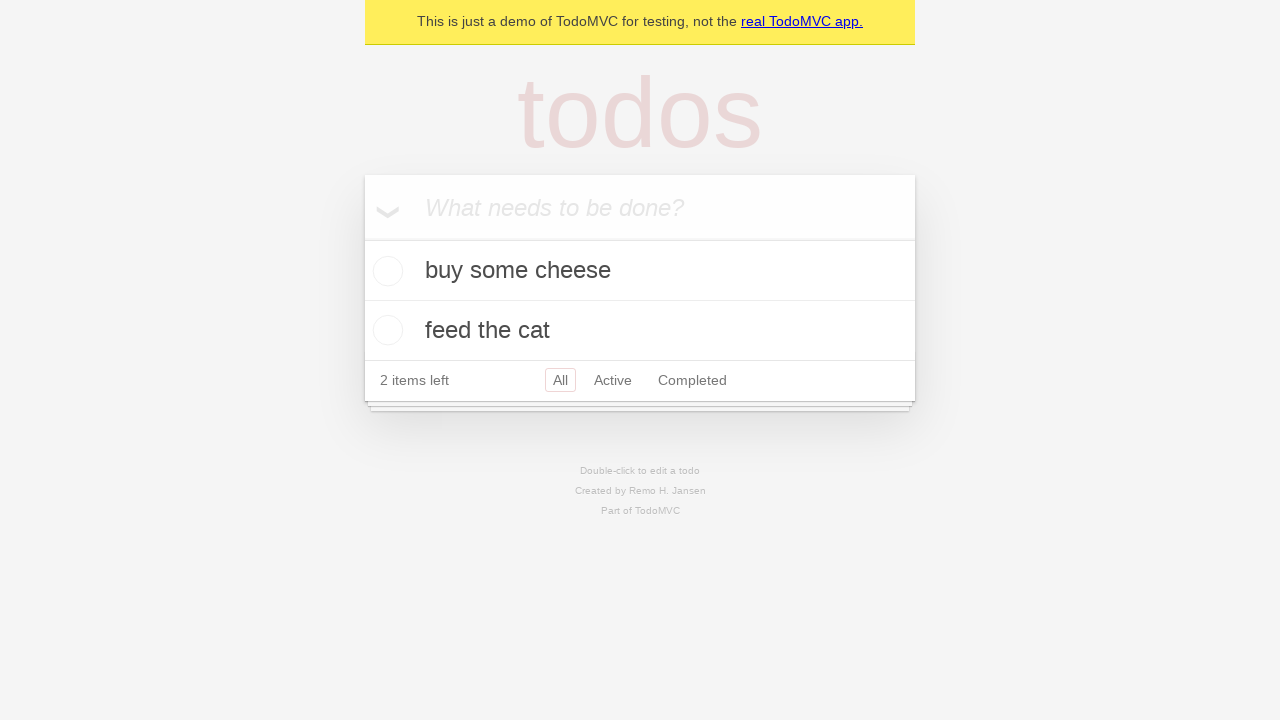

Filled todo input with 'book a doctors appointment' on internal:attr=[placeholder="What needs to be done?"i]
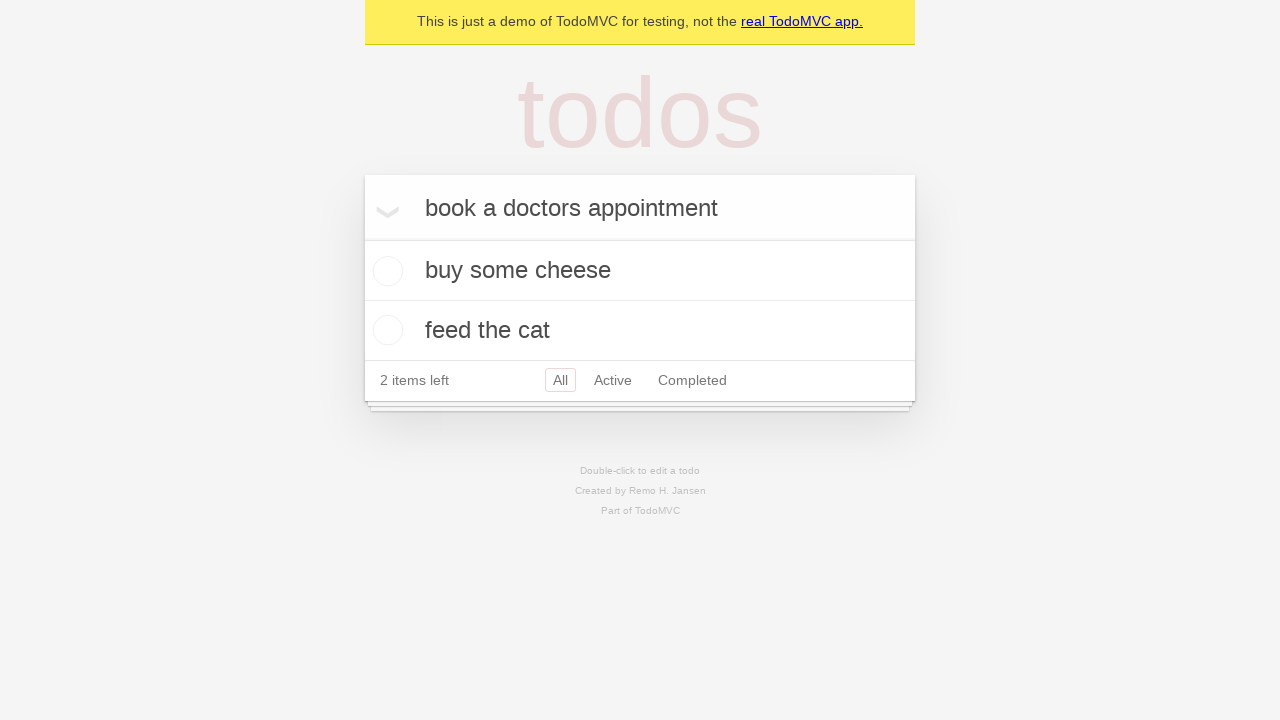

Pressed Enter to add third todo 'book a doctors appointment' on internal:attr=[placeholder="What needs to be done?"i]
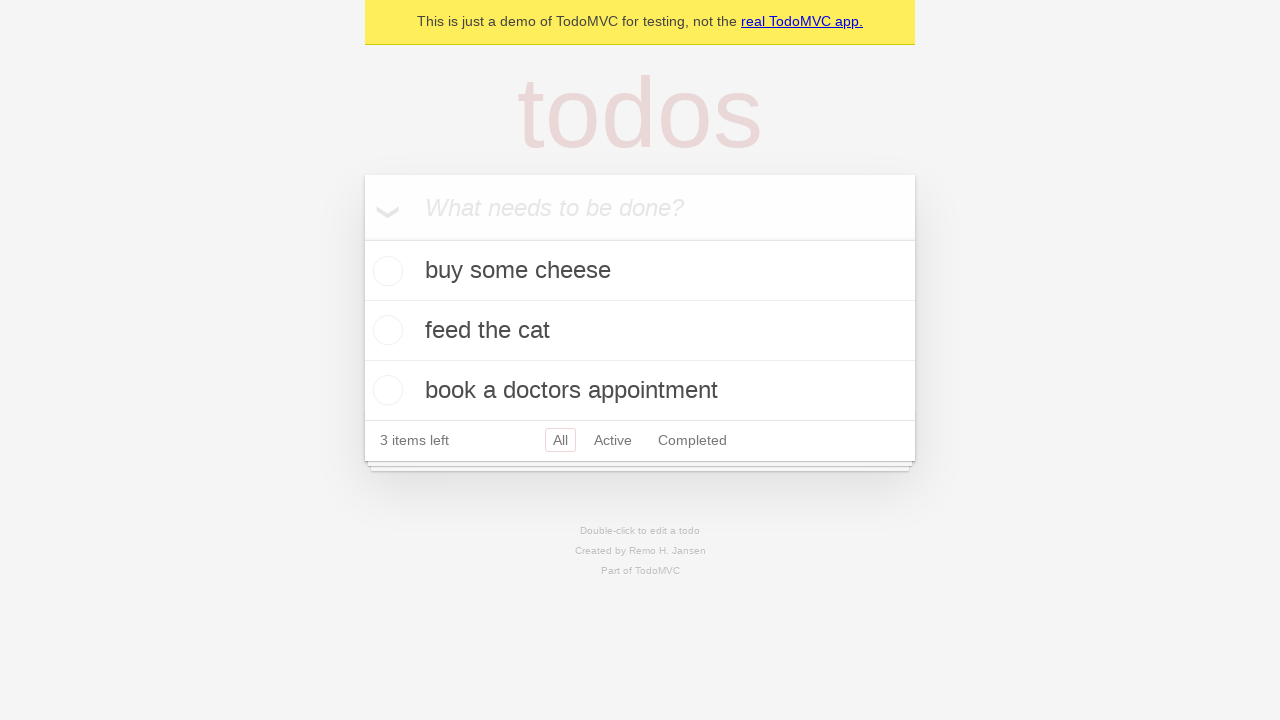

Checked the first todo item to mark it as completed at (385, 271) on .todo-list li .toggle >> nth=0
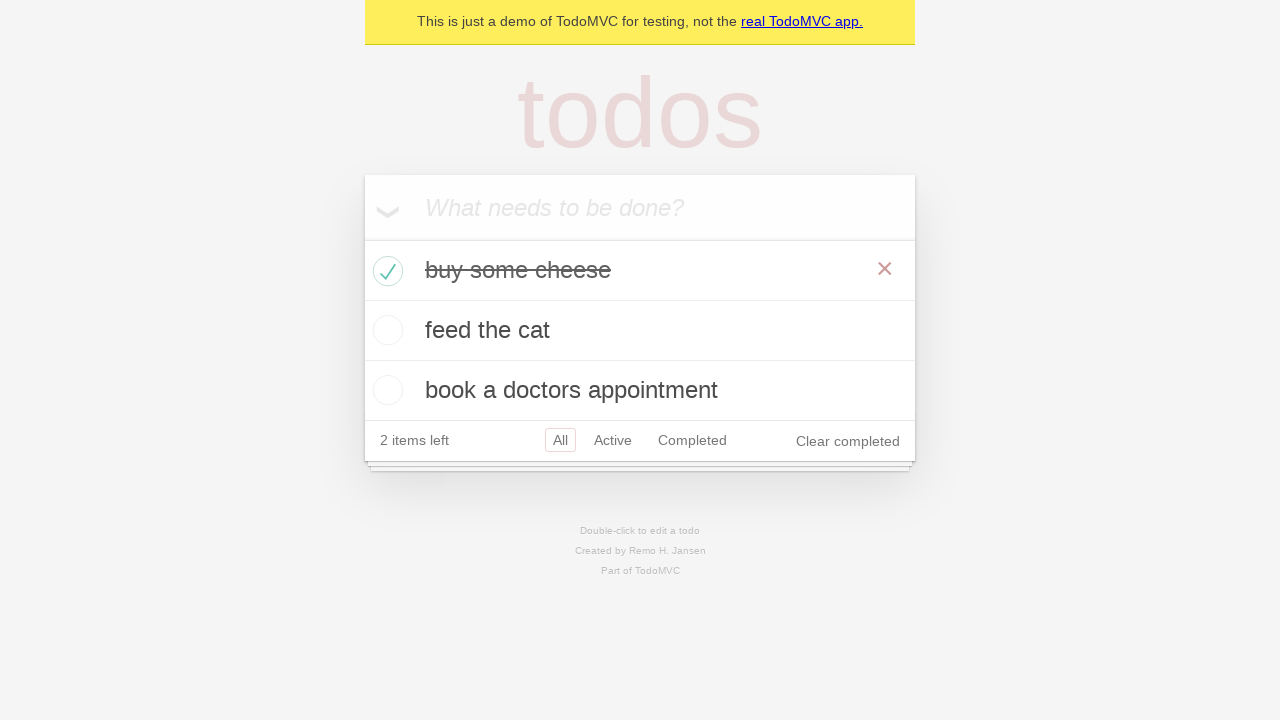

Clear completed button appeared after marking first item as completed
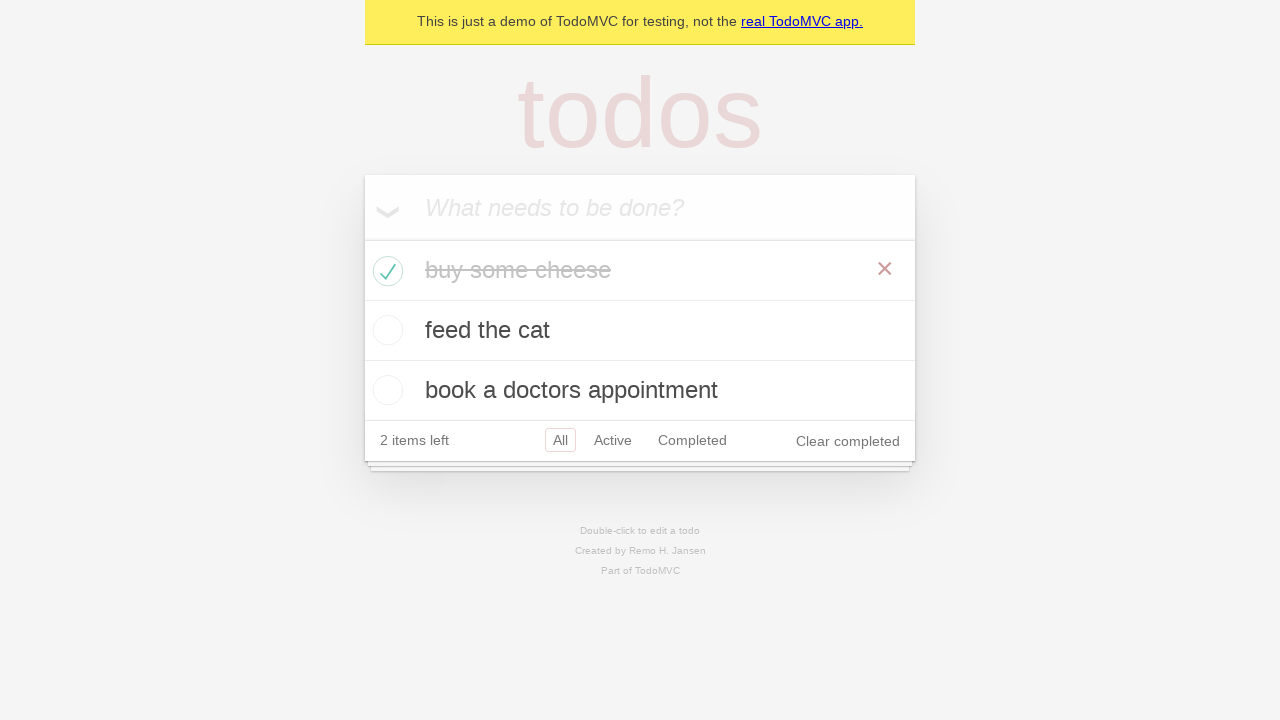

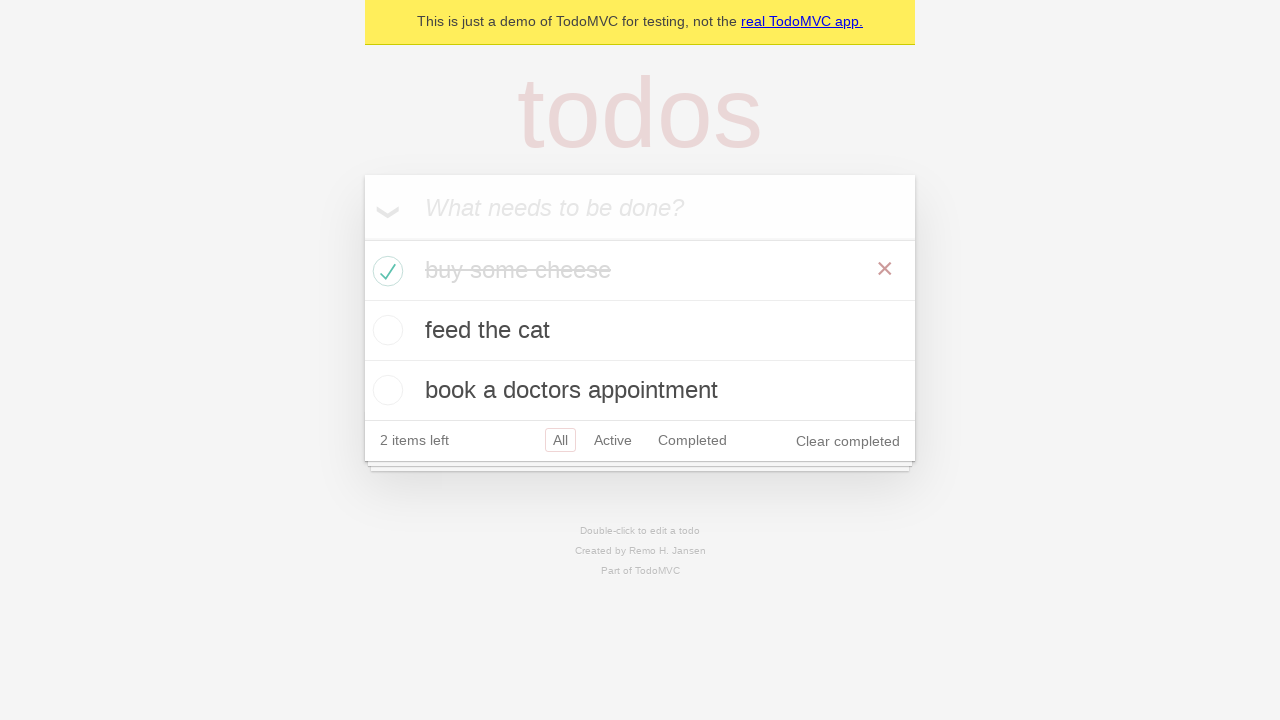